Navigates to Rahul Shetty Academy homepage and verifies the page loads successfully

Starting URL: https://rahulshettyacademy.com

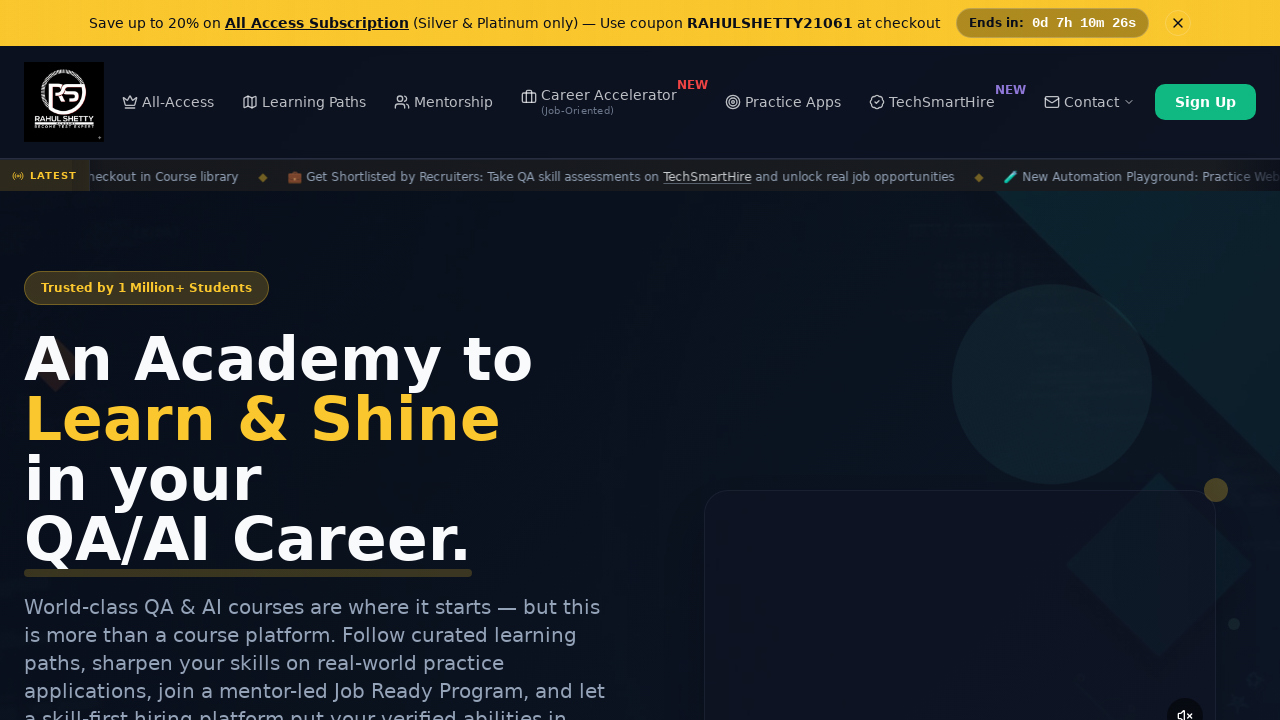

Waited for page to reach domcontentloaded state
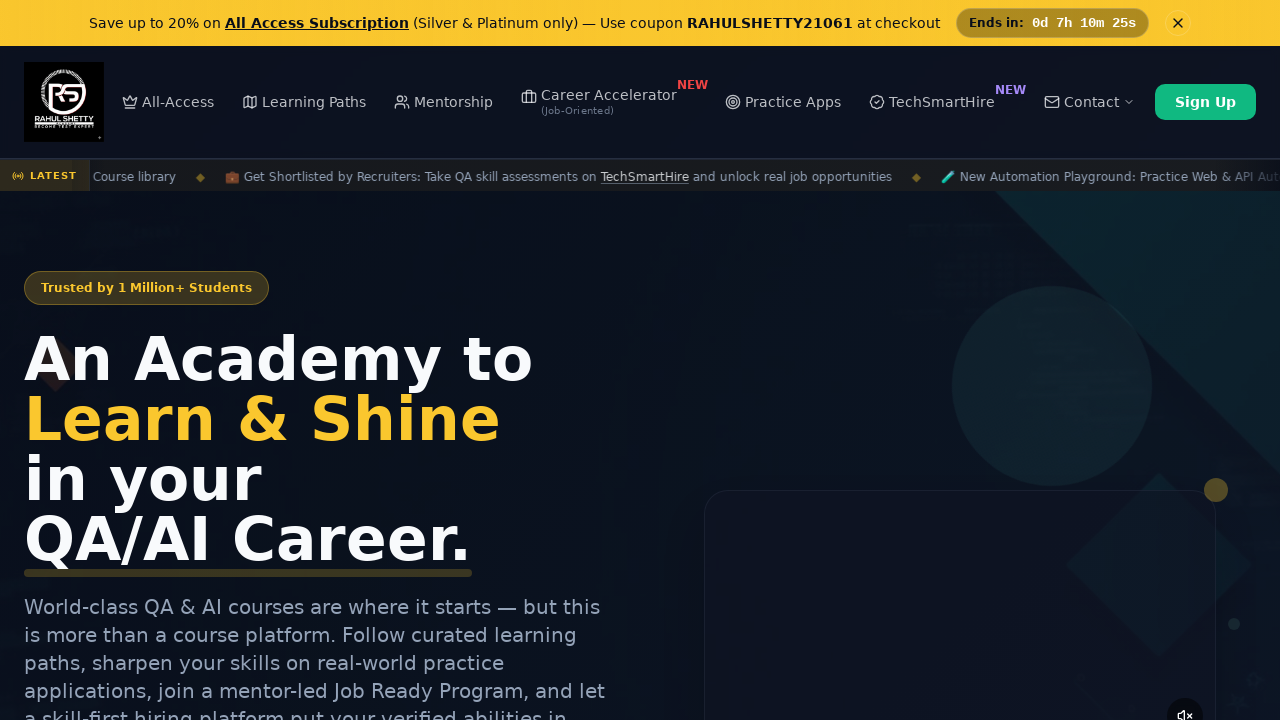

Retrieved page title
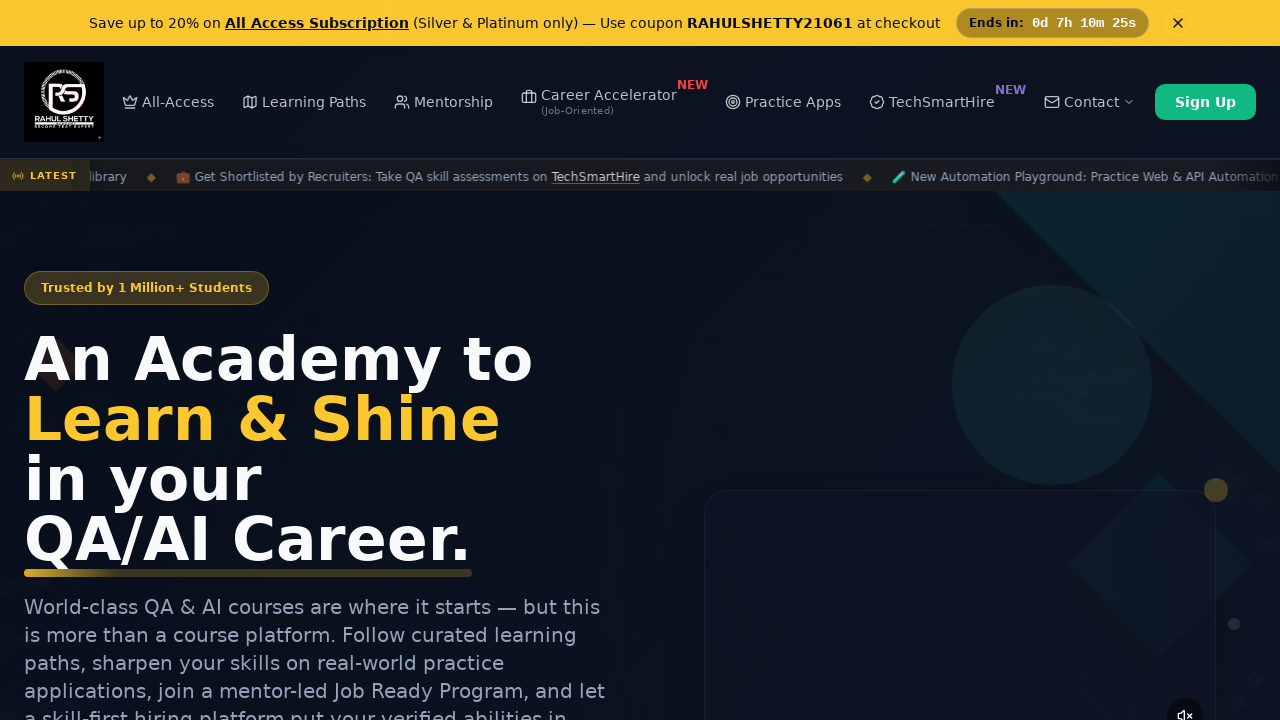

Verified page title is present and not empty
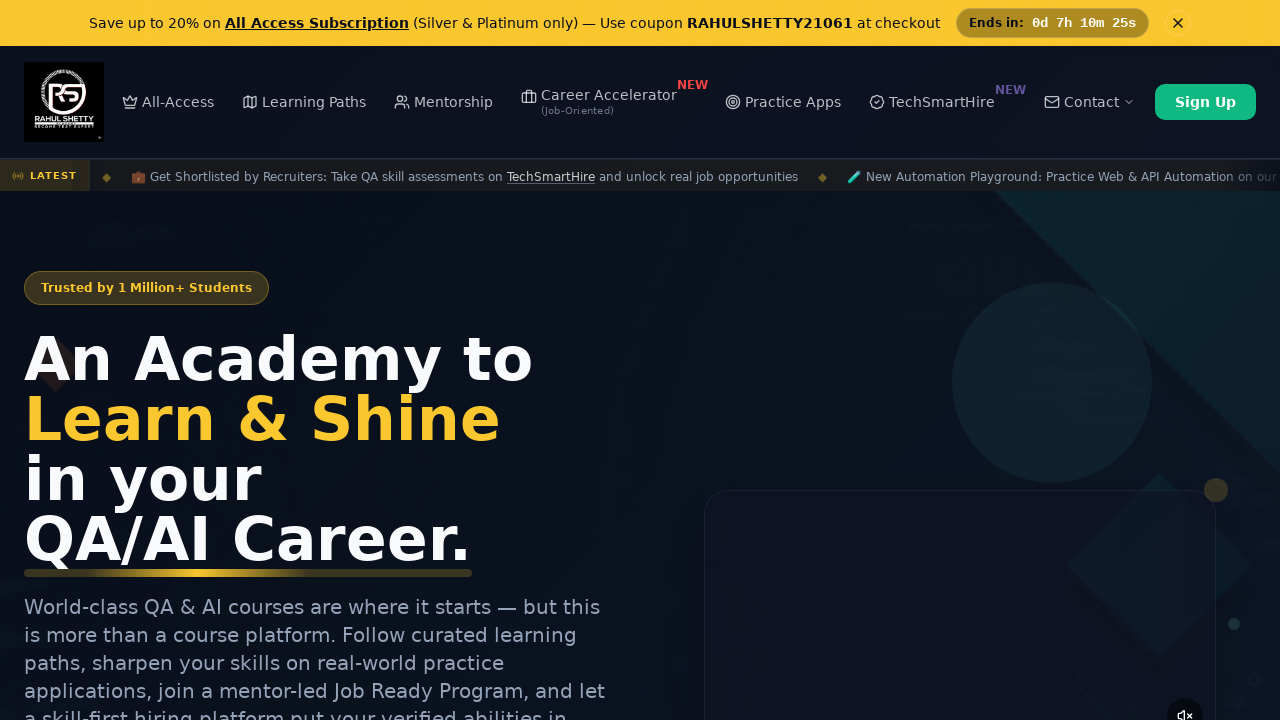

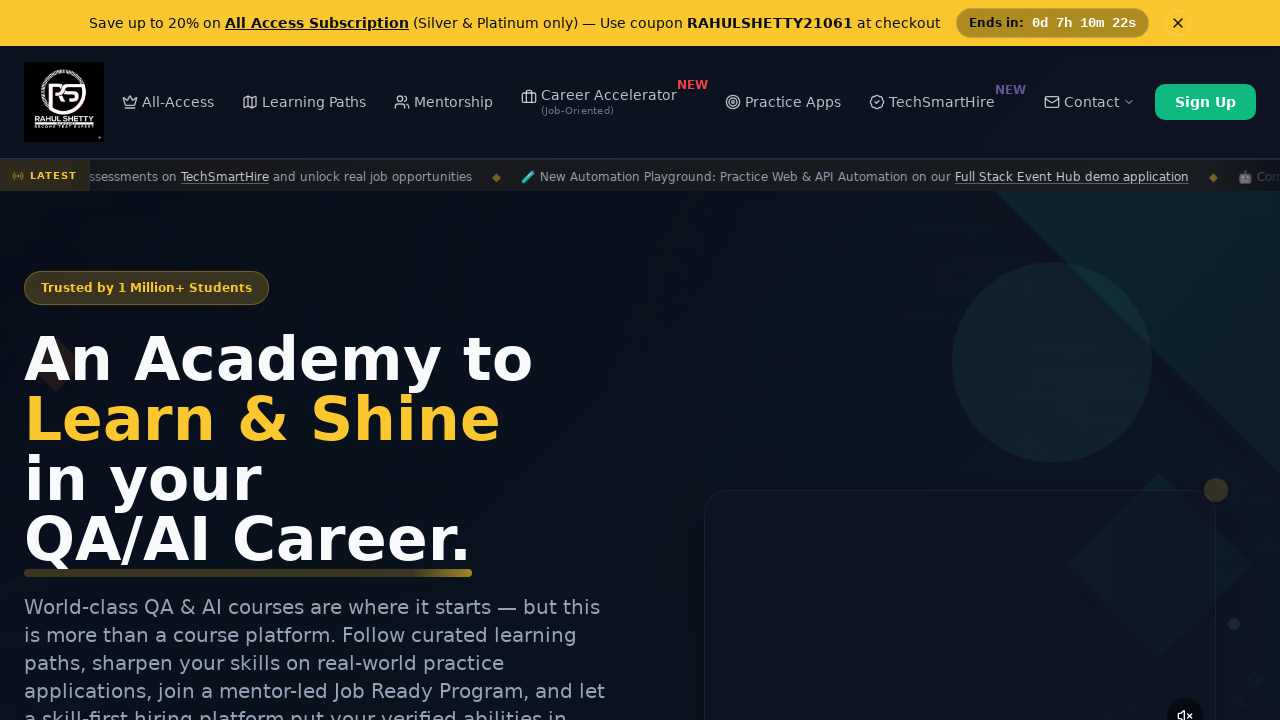